Tests an Angular practice form by filling in a name field and selecting a gender from a dropdown

Starting URL: https://rahulshettyacademy.com/angularpractice/

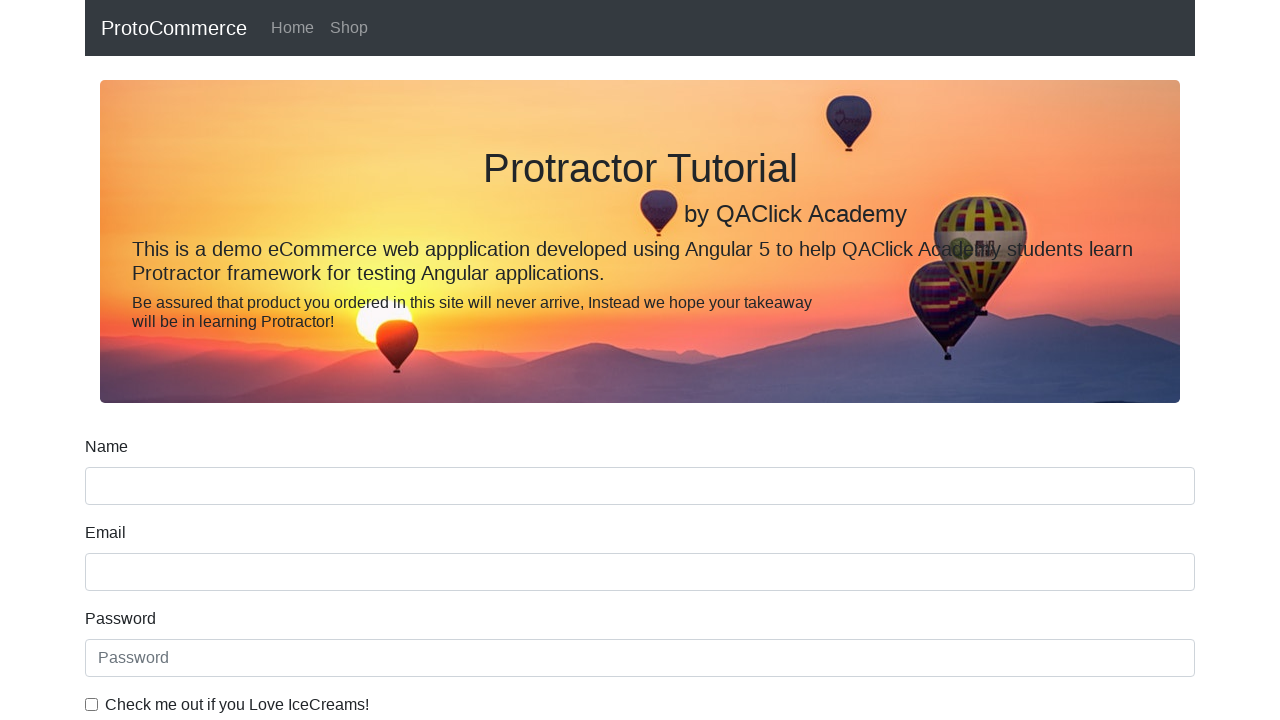

Filled name field with 'Marcus Johnson' on [name='name'] >> nth=0
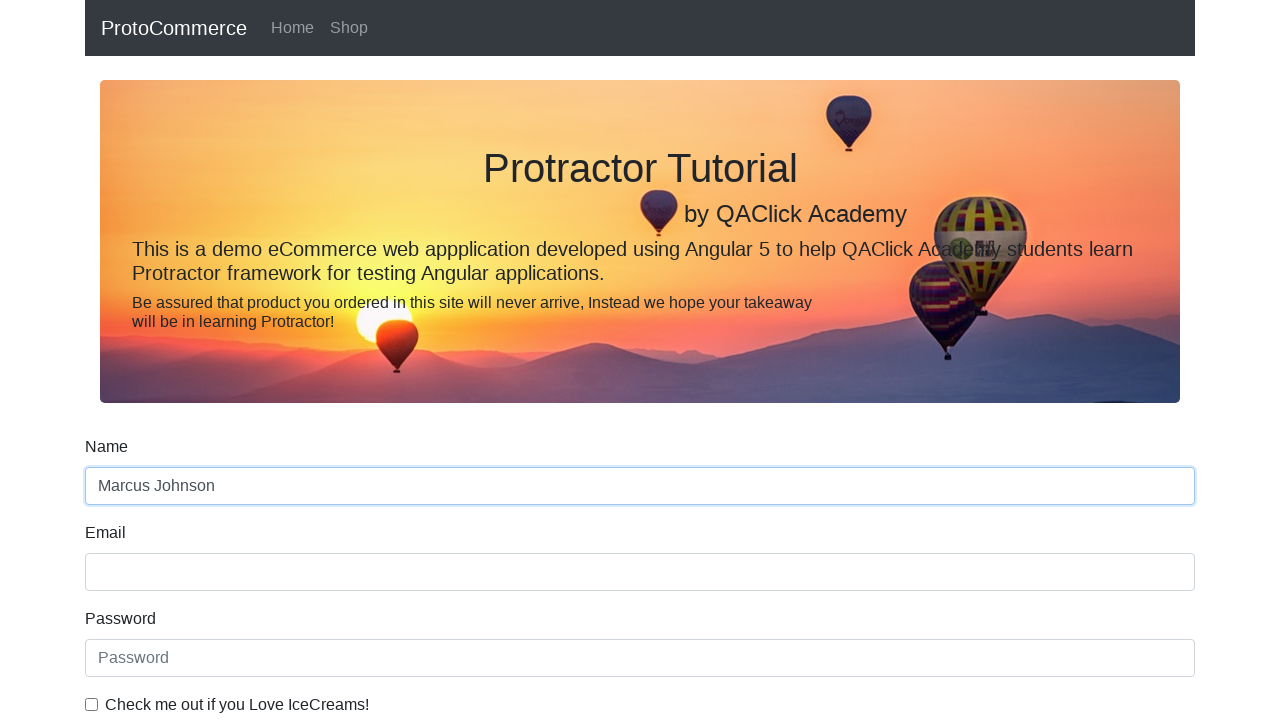

Selected 'Male' from gender dropdown on select
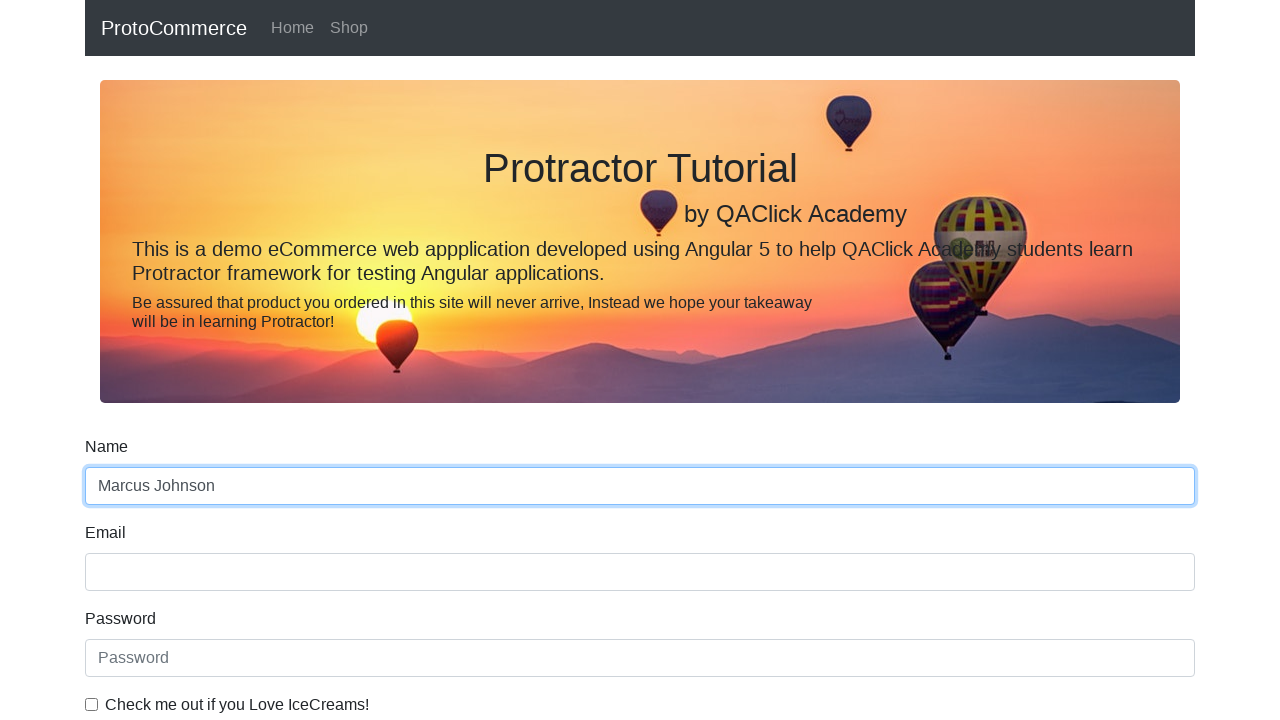

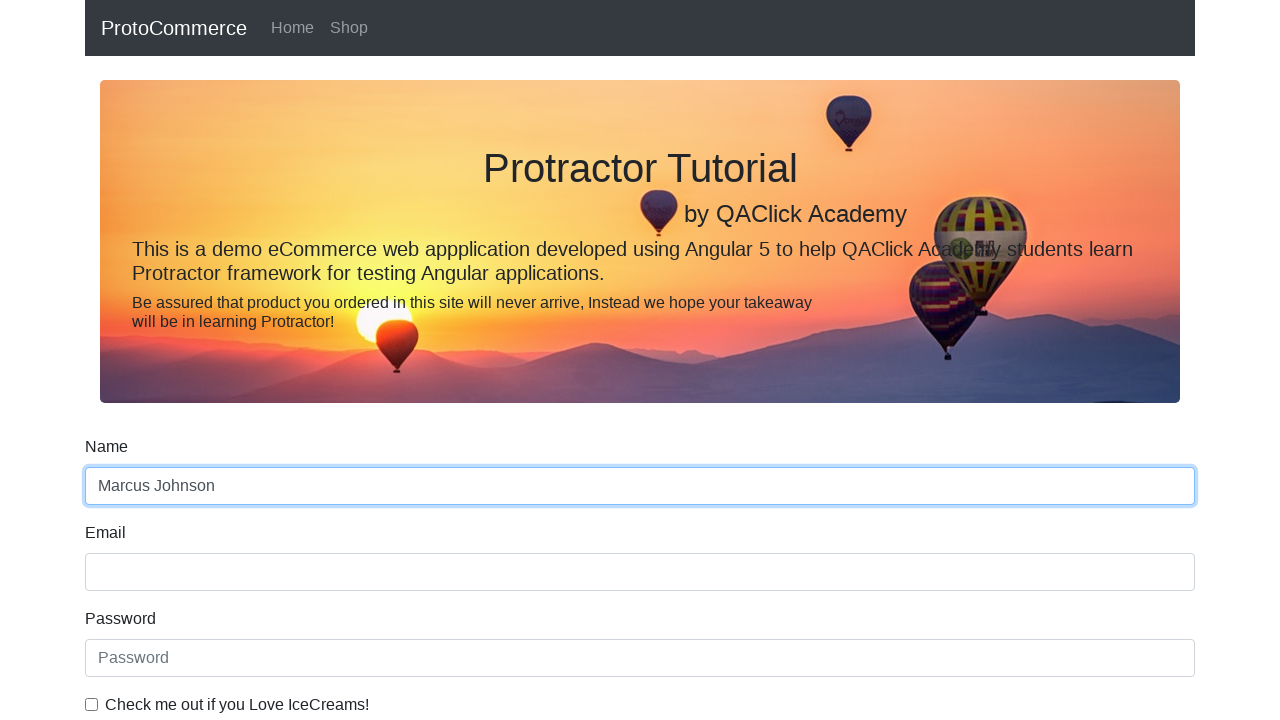